Tests sending a space key press to a specific element and verifies the result text displays the correct key pressed

Starting URL: http://the-internet.herokuapp.com/key_presses

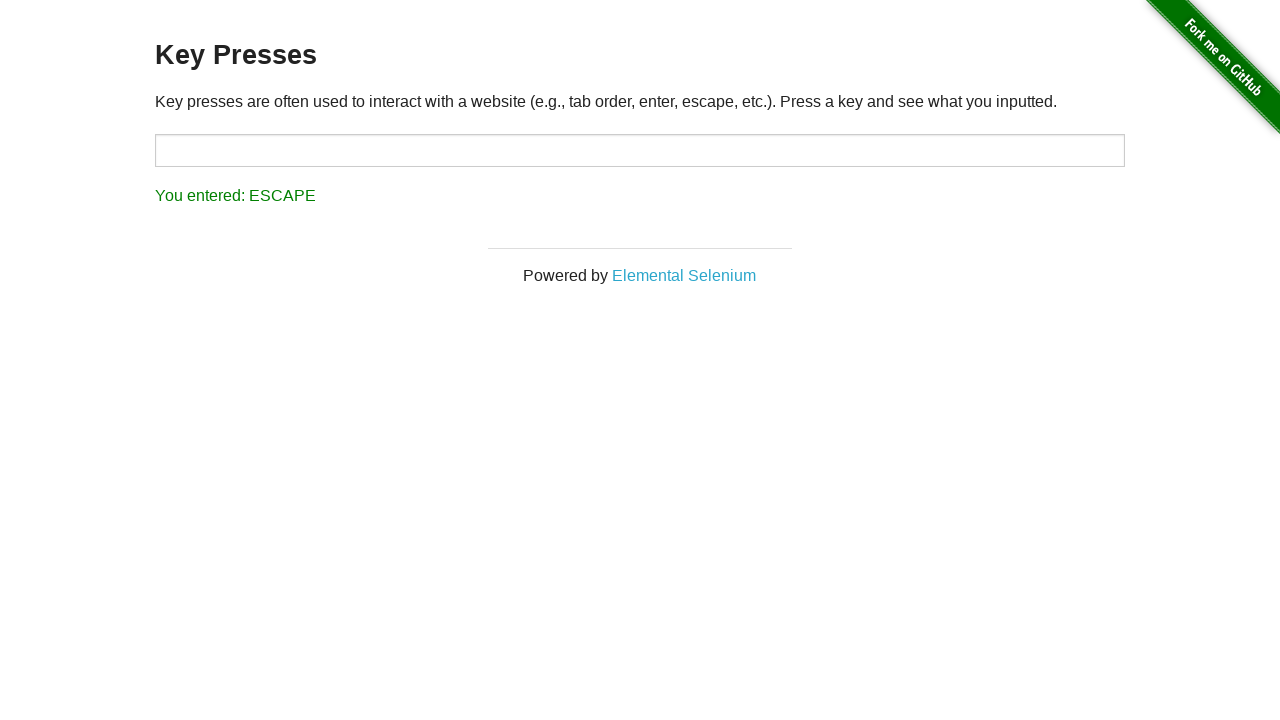

Sent space key press to target input element on #target
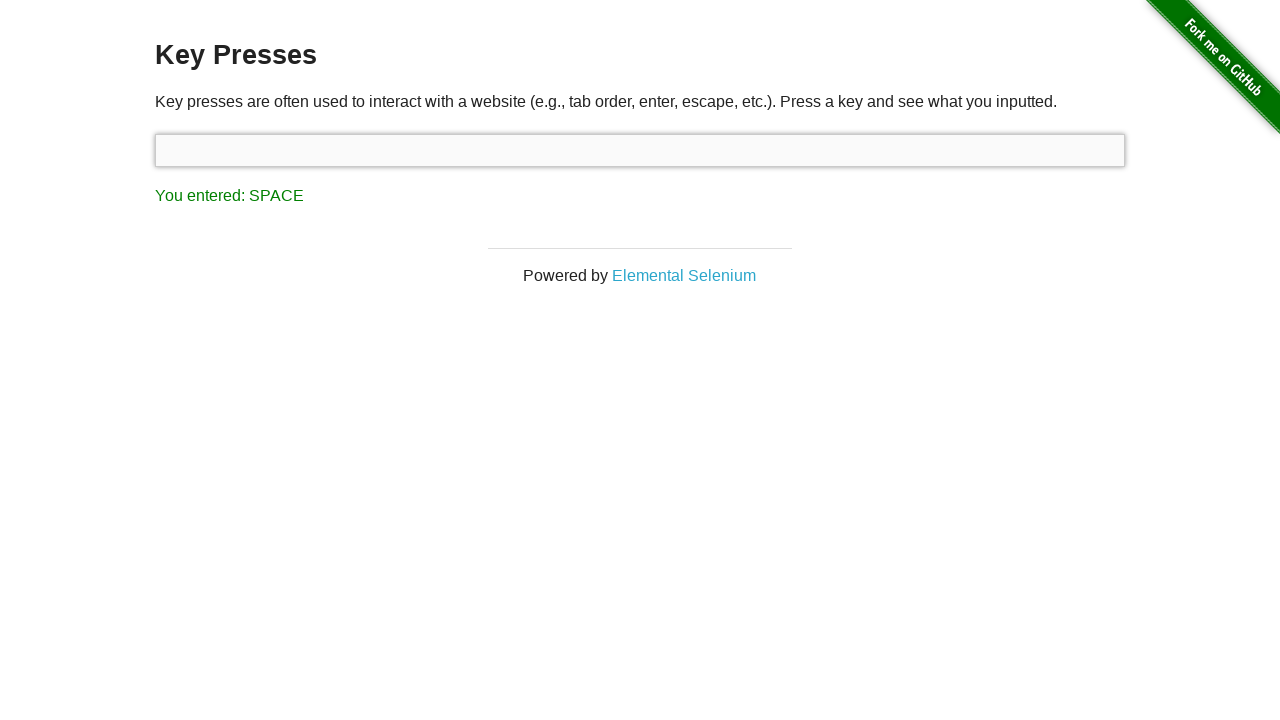

Result element loaded and became visible
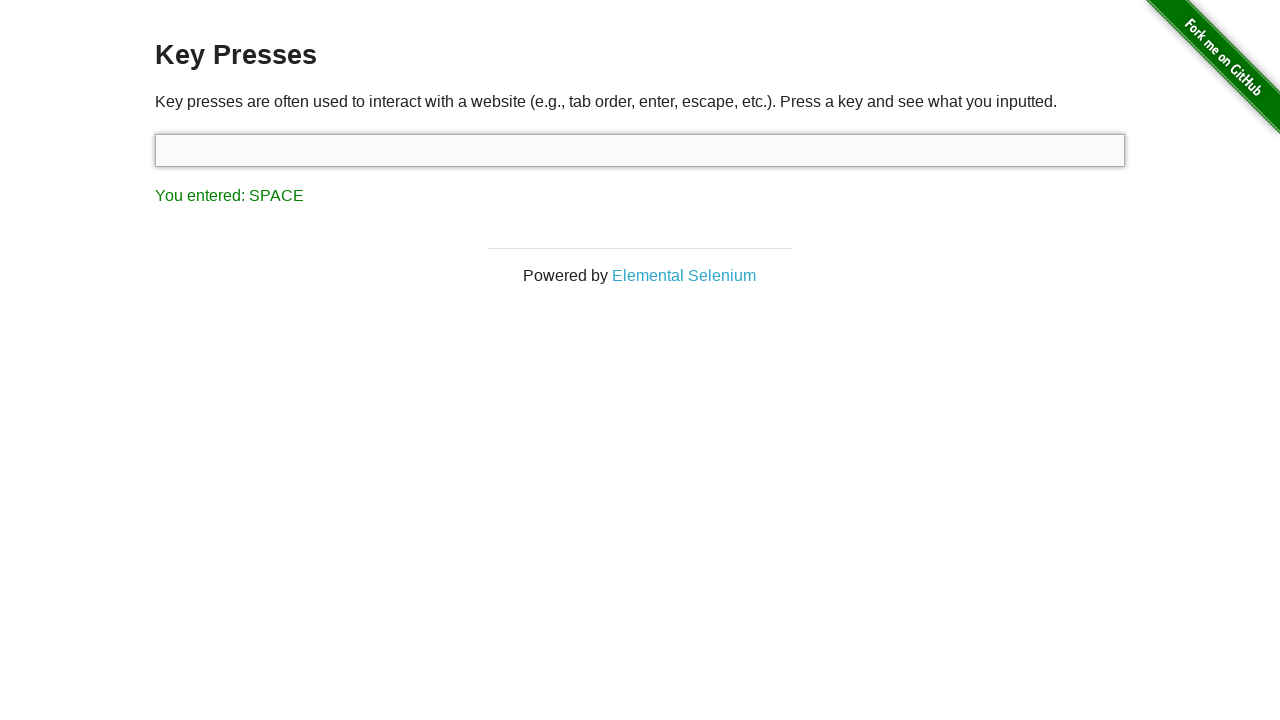

Retrieved result text content
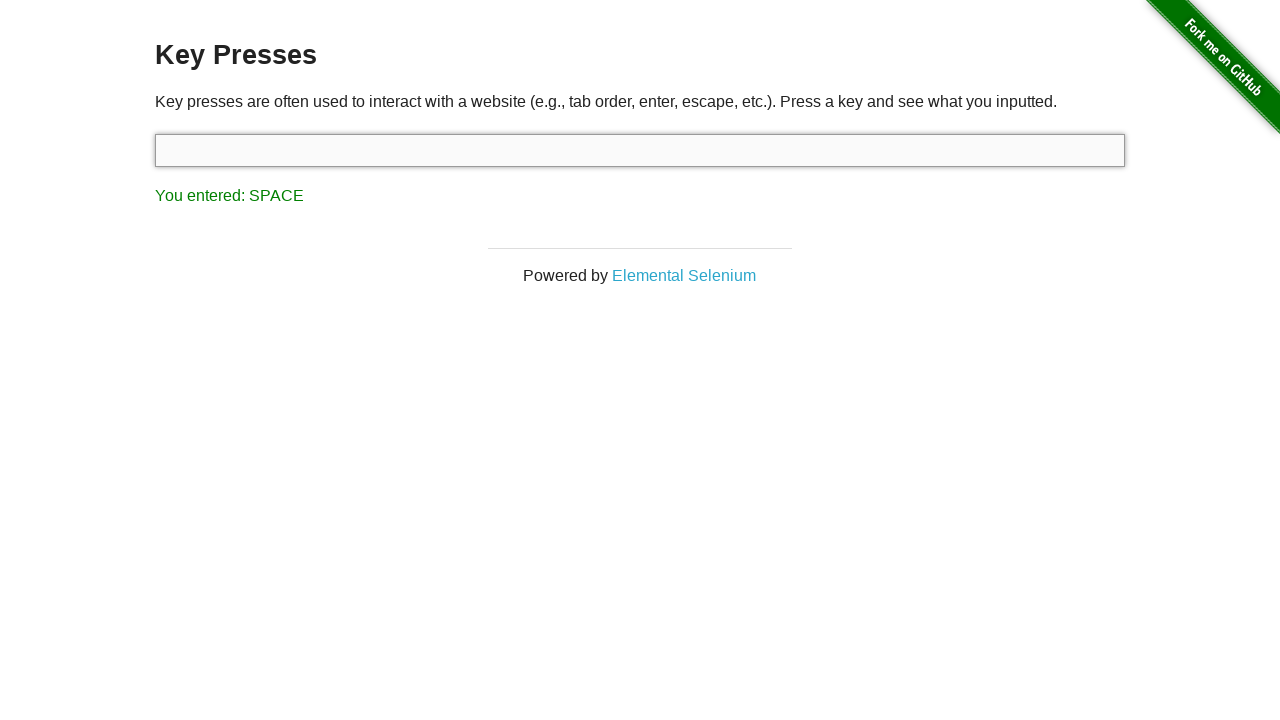

Verified result text displays 'You entered: SPACE' - assertion passed
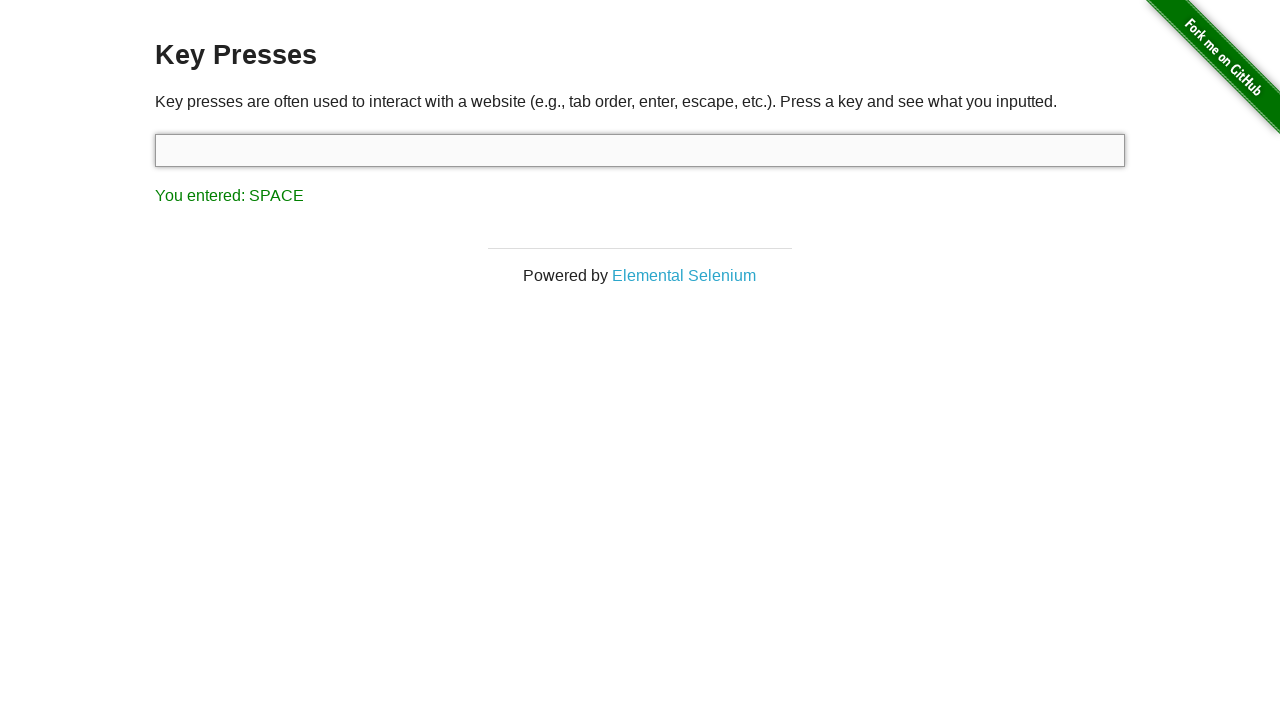

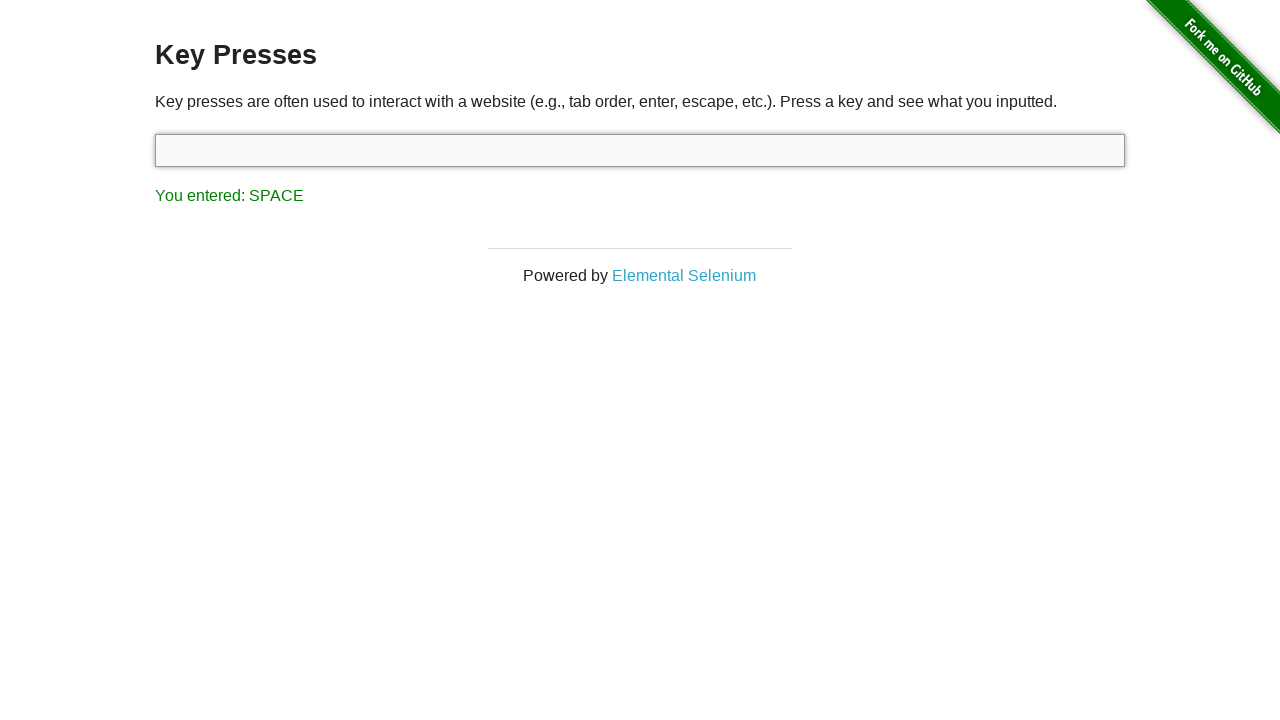